Tests checkbox handling on a practice blog site by scrolling to the checkbox section and selecting the last two day checkboxes

Starting URL: https://testautomationpractice.blogspot.com/

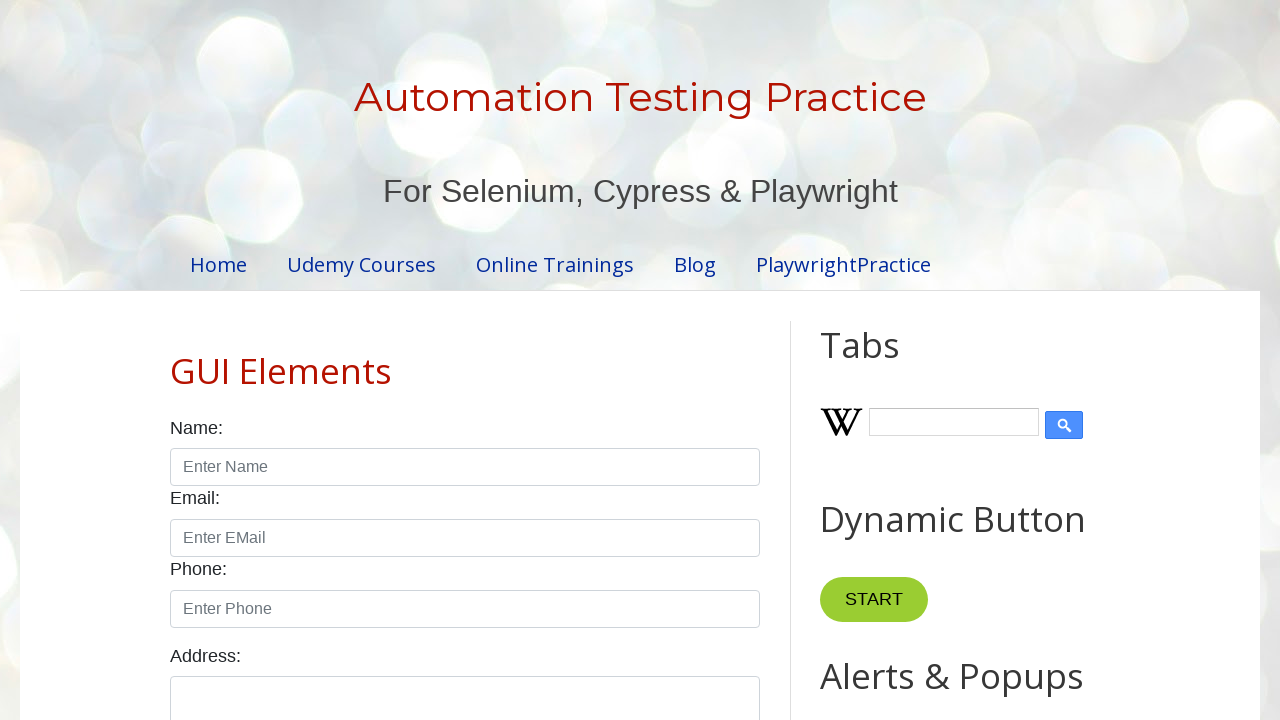

Scrolled down 500 pixels to reveal checkbox section
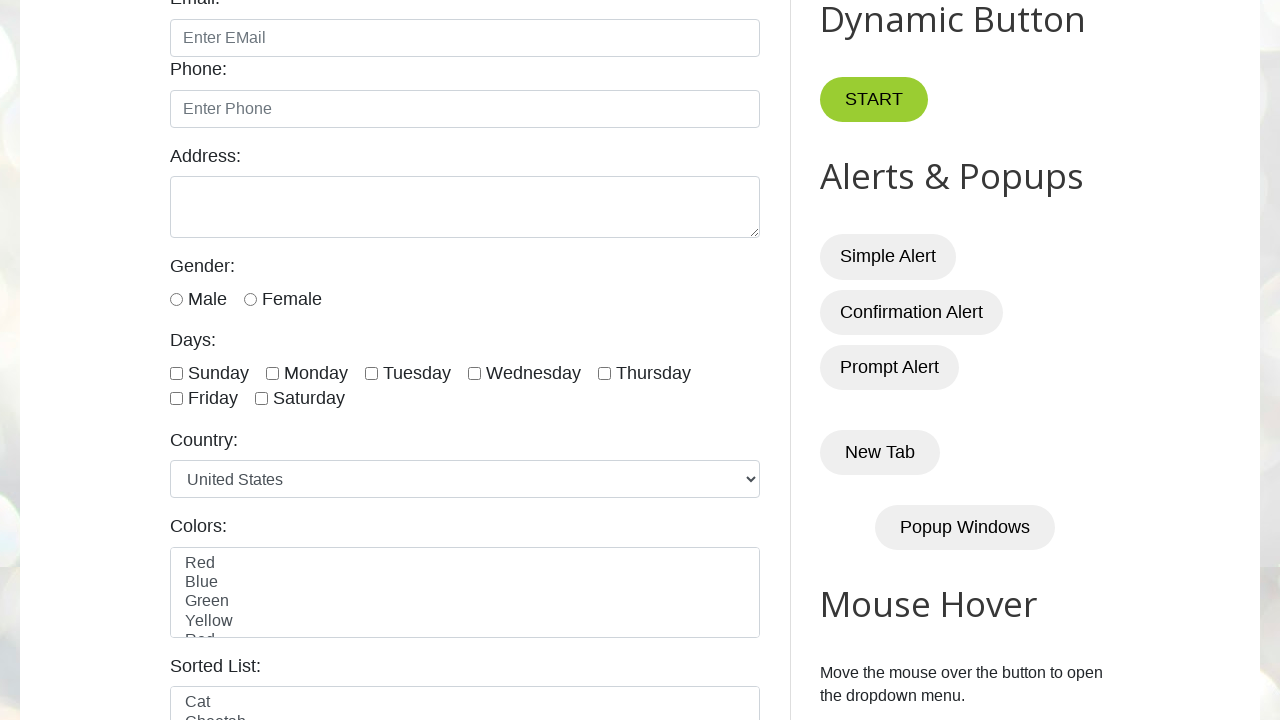

Located all checkbox elements on the page
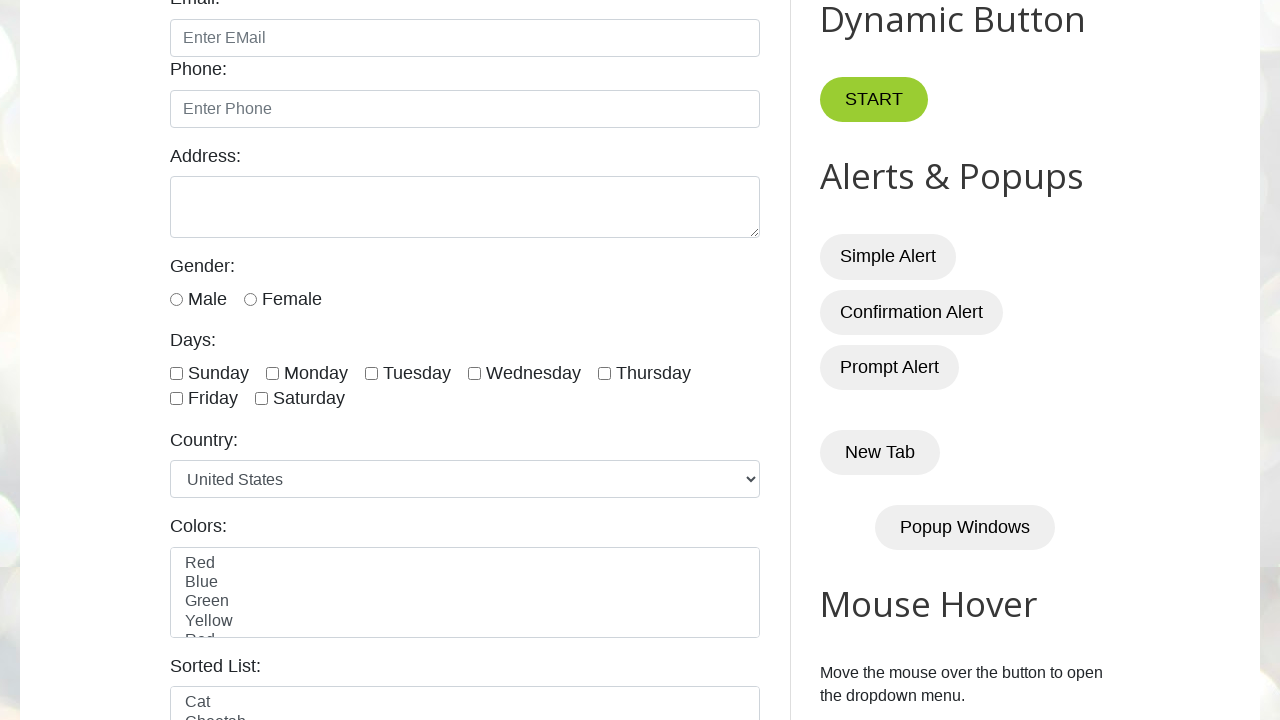

Clicked checkbox 6 of 7 (last 2 day checkboxes) at (176, 399) on input[type="checkbox"].form-check-input >> nth=5
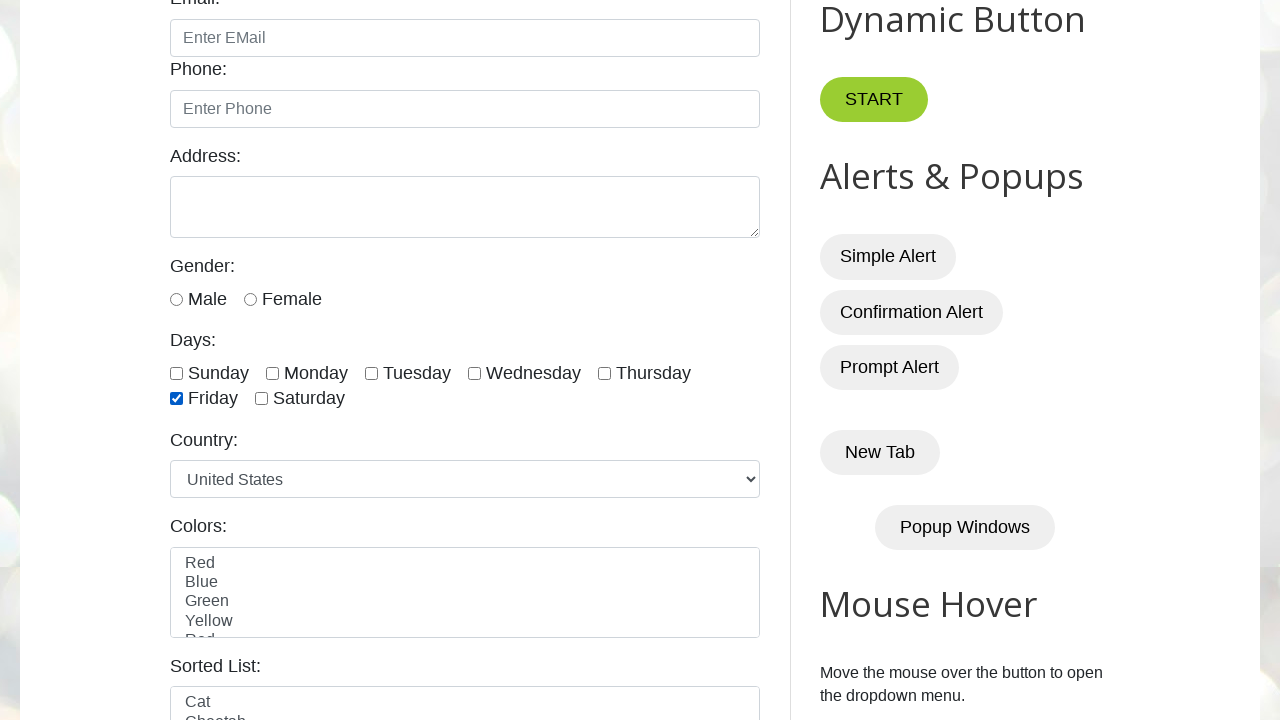

Clicked checkbox 7 of 7 (last 2 day checkboxes) at (262, 399) on input[type="checkbox"].form-check-input >> nth=6
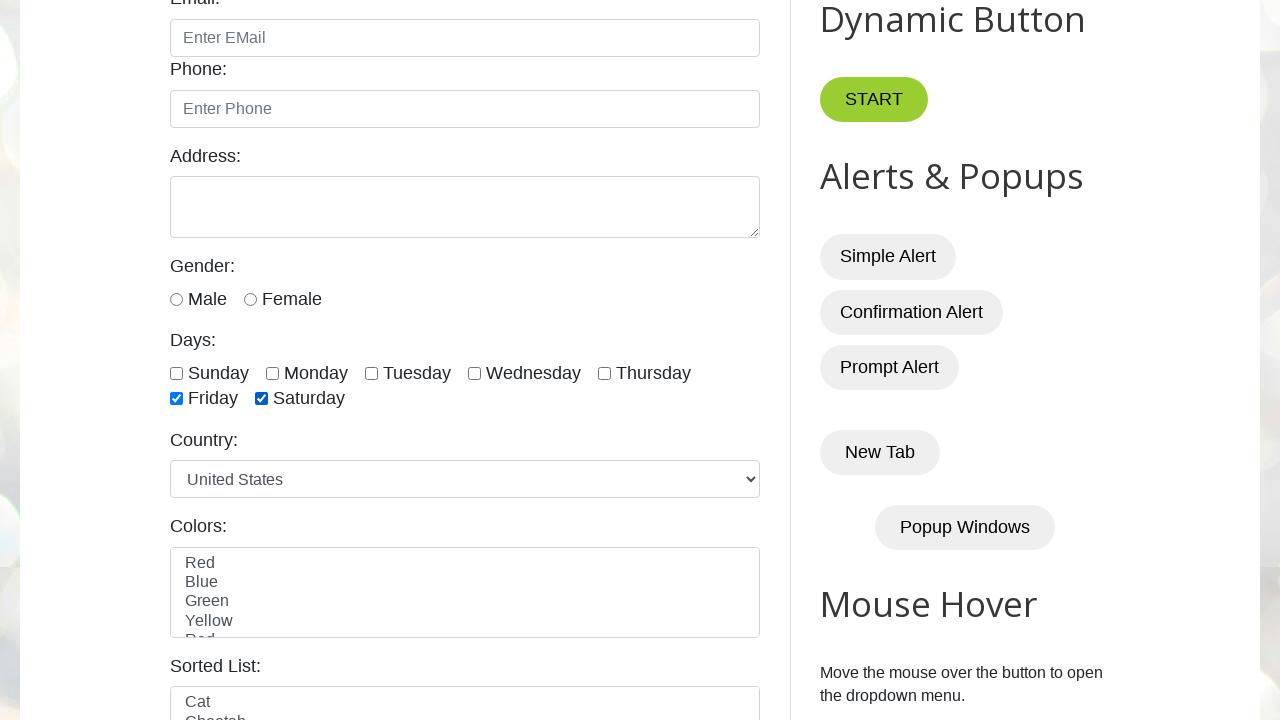

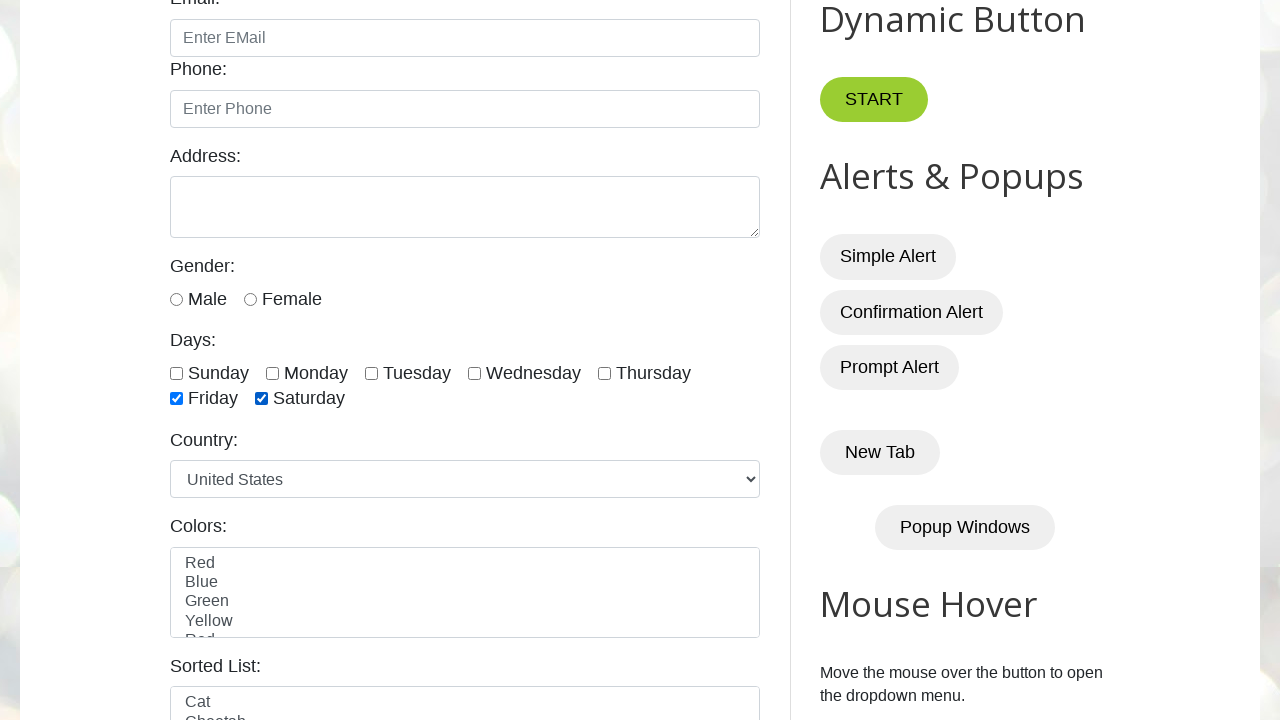